Opens the OrangeHRM demo login page

Starting URL: https://opensource-demo.orangehrmlive.com/web/index.php/auth/login

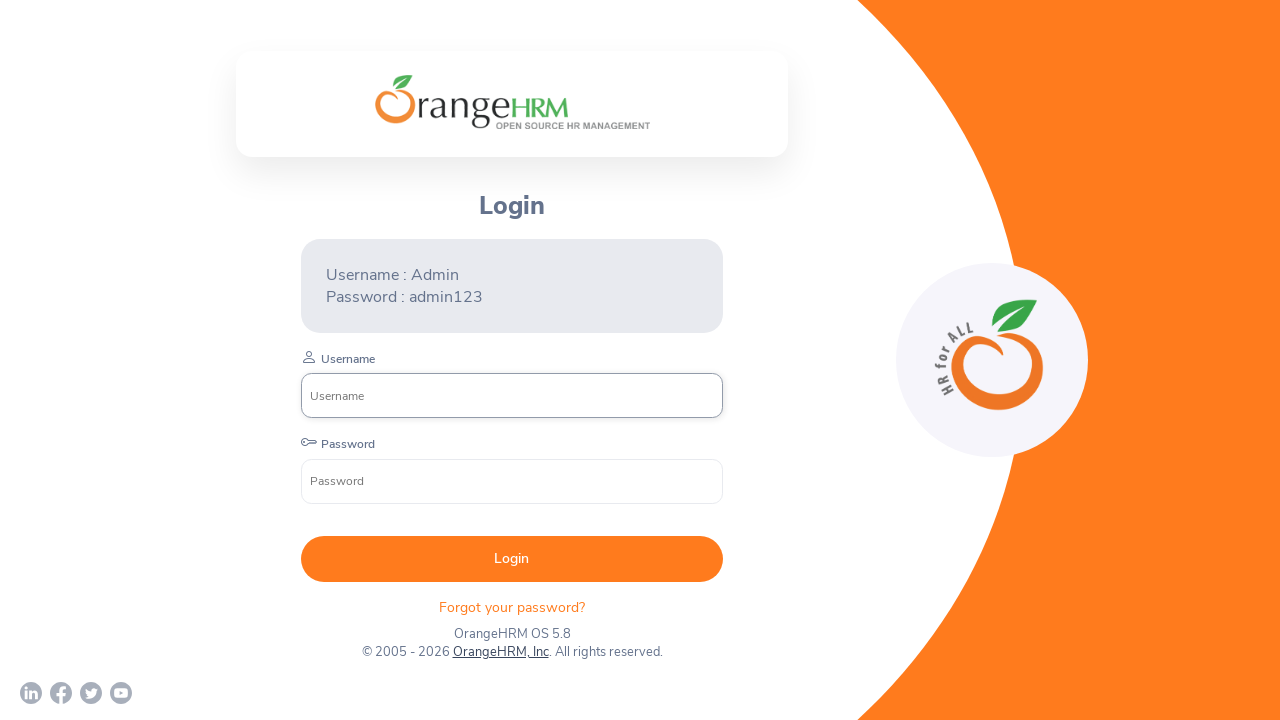

Navigated to OrangeHRM demo login page
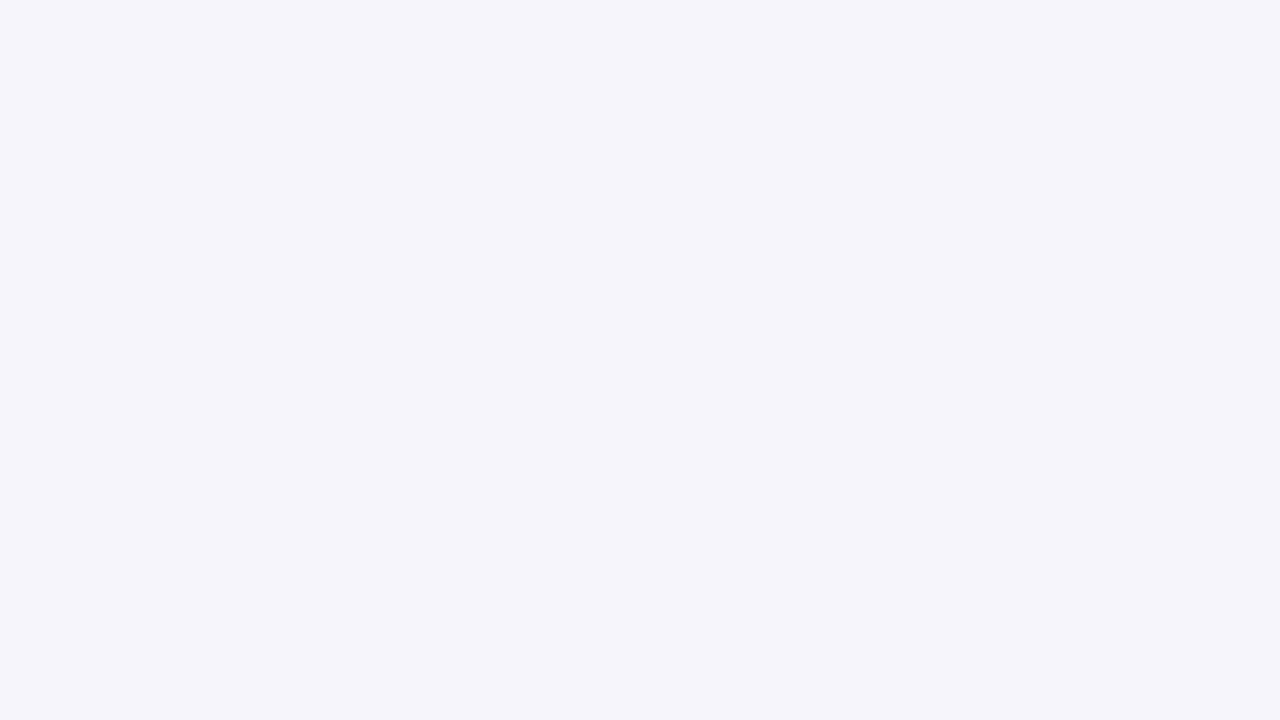

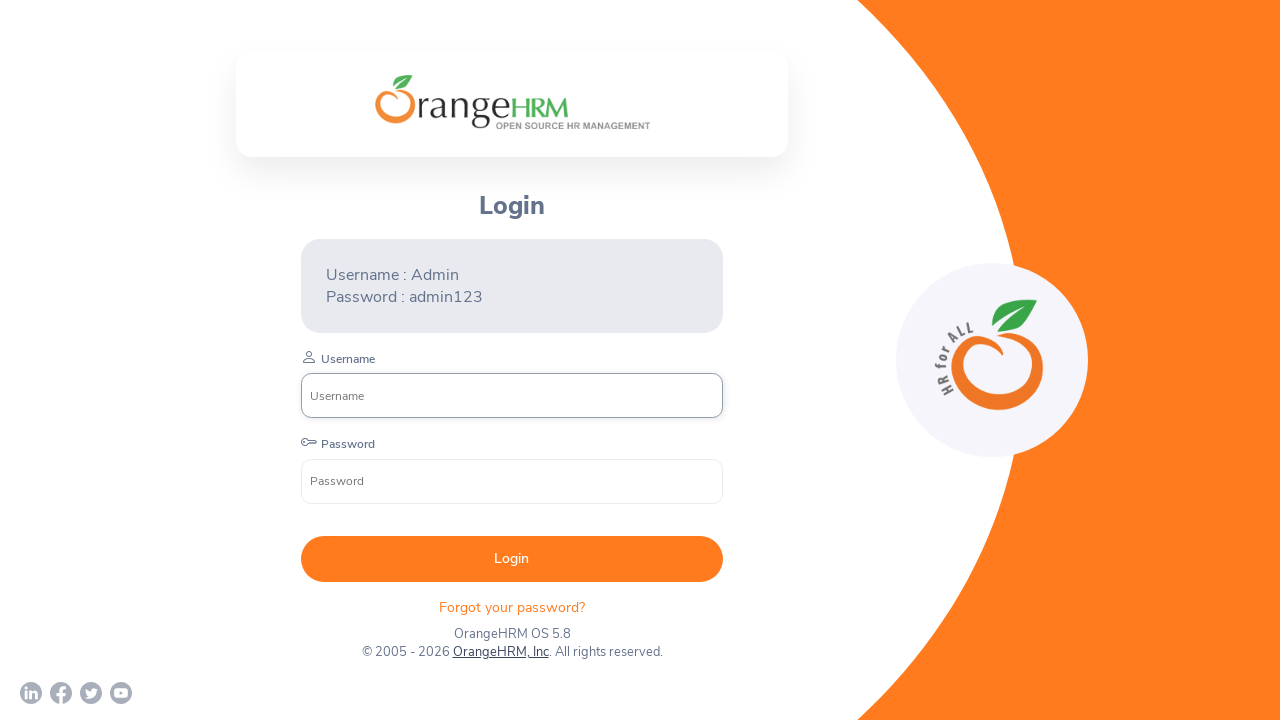